Tests the search functionality on a Selenium practice e-commerce site by typing a search query into the search box

Starting URL: https://rahulshettyacademy.com/seleniumPractise/#/

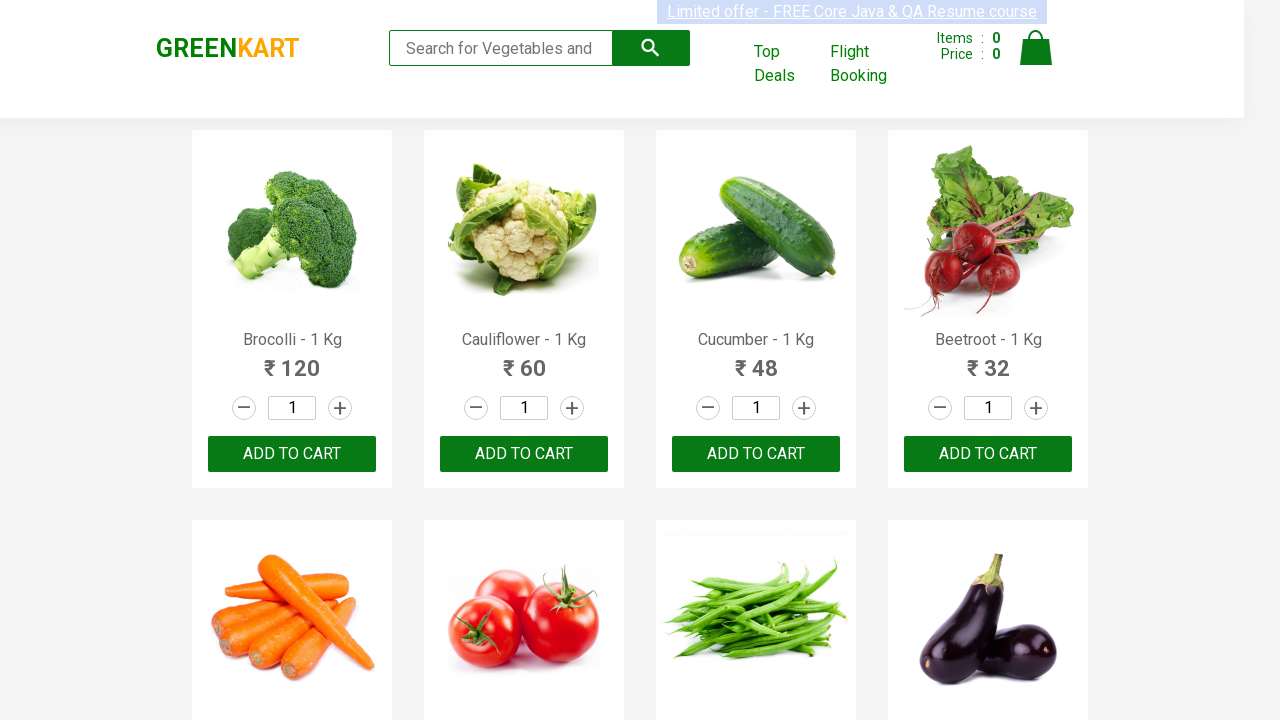

Typed 'ca' search query into the search box on Selenium practice e-commerce site on .search-keyword
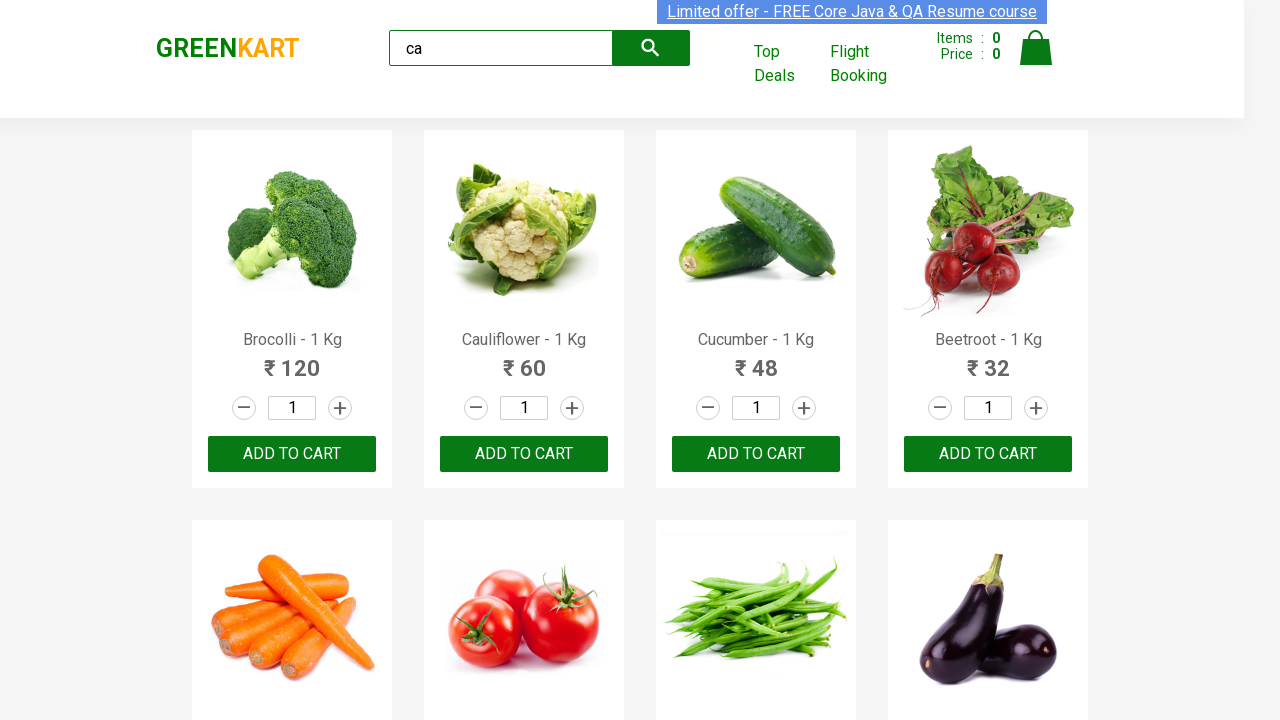

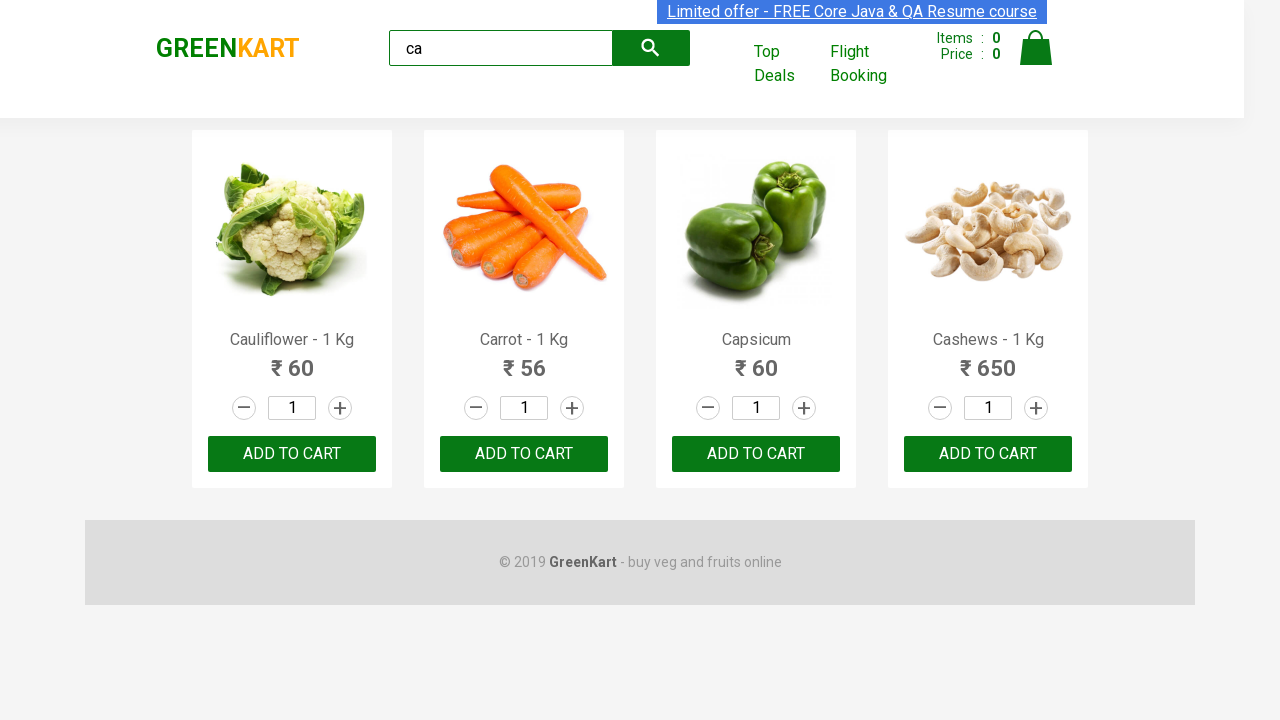